Tests radio button selection functionality by clicking on three different radio buttons using different locator strategies (id, CSS selector, and XPath)

Starting URL: https://formy-project.herokuapp.com/radiobutton

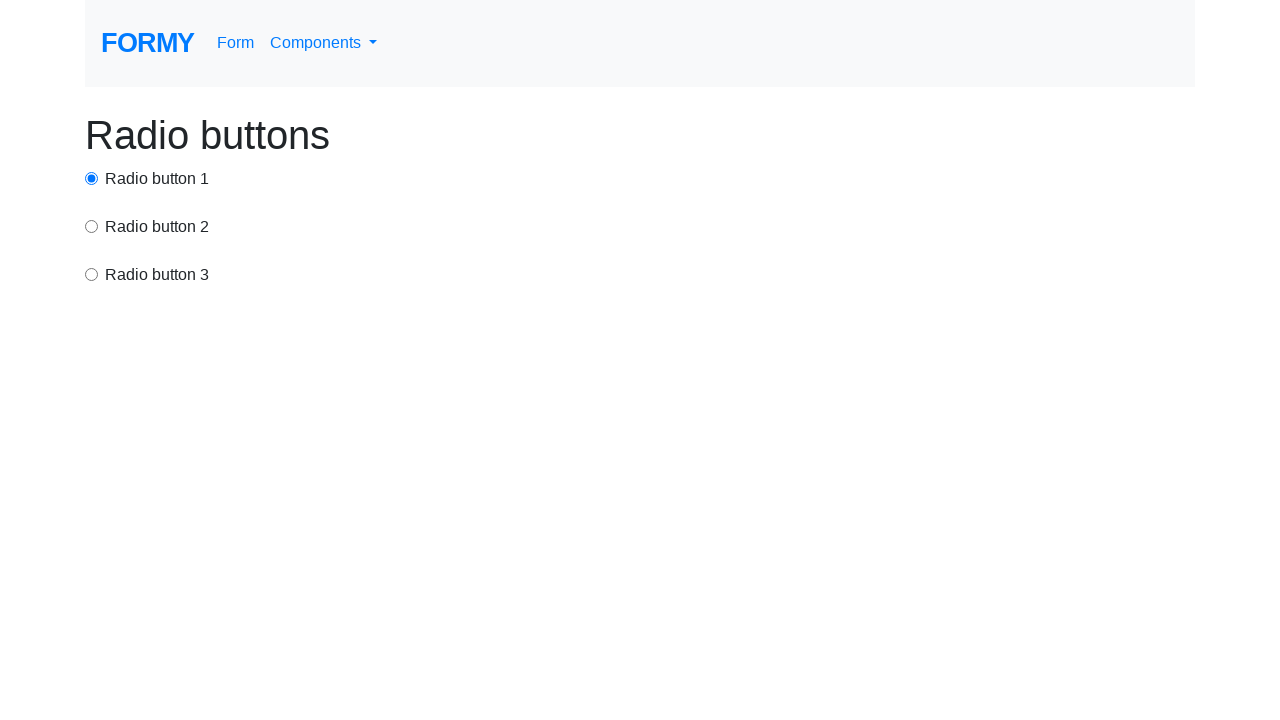

Clicked first radio button using id selector at (92, 178) on #radio-button-1
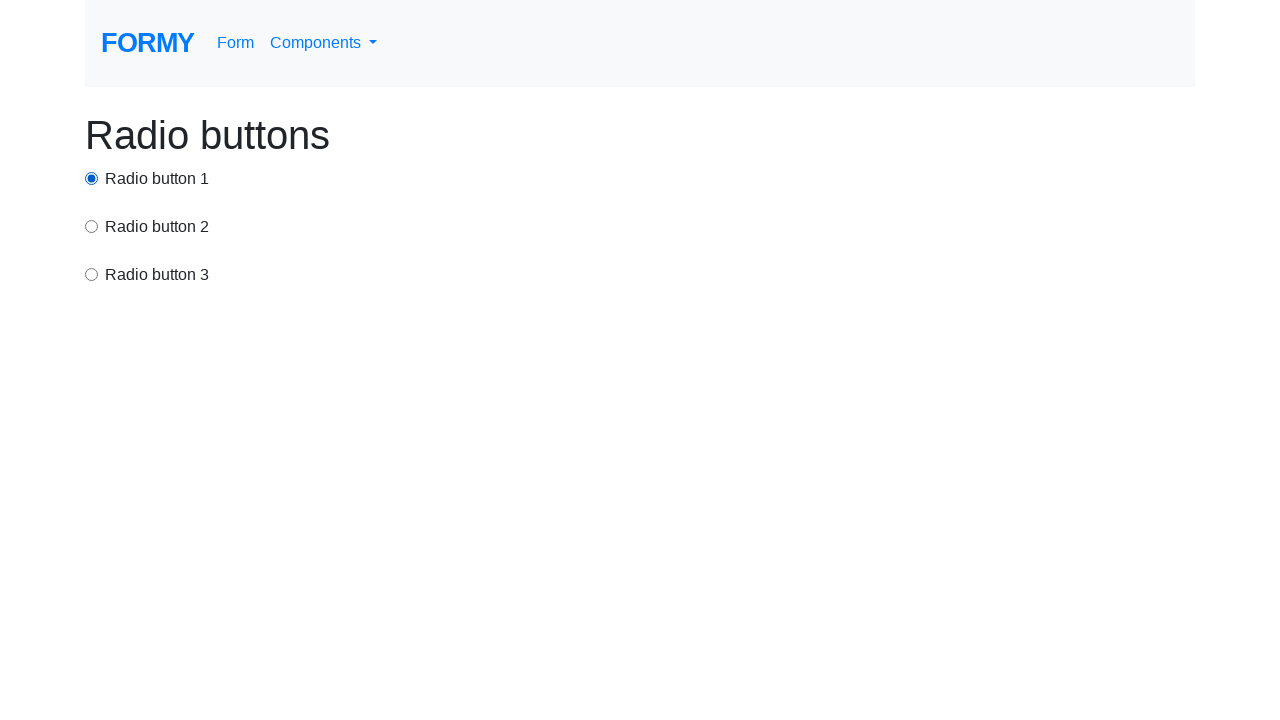

Clicked second radio button using CSS selector at (92, 226) on input[value='option2']
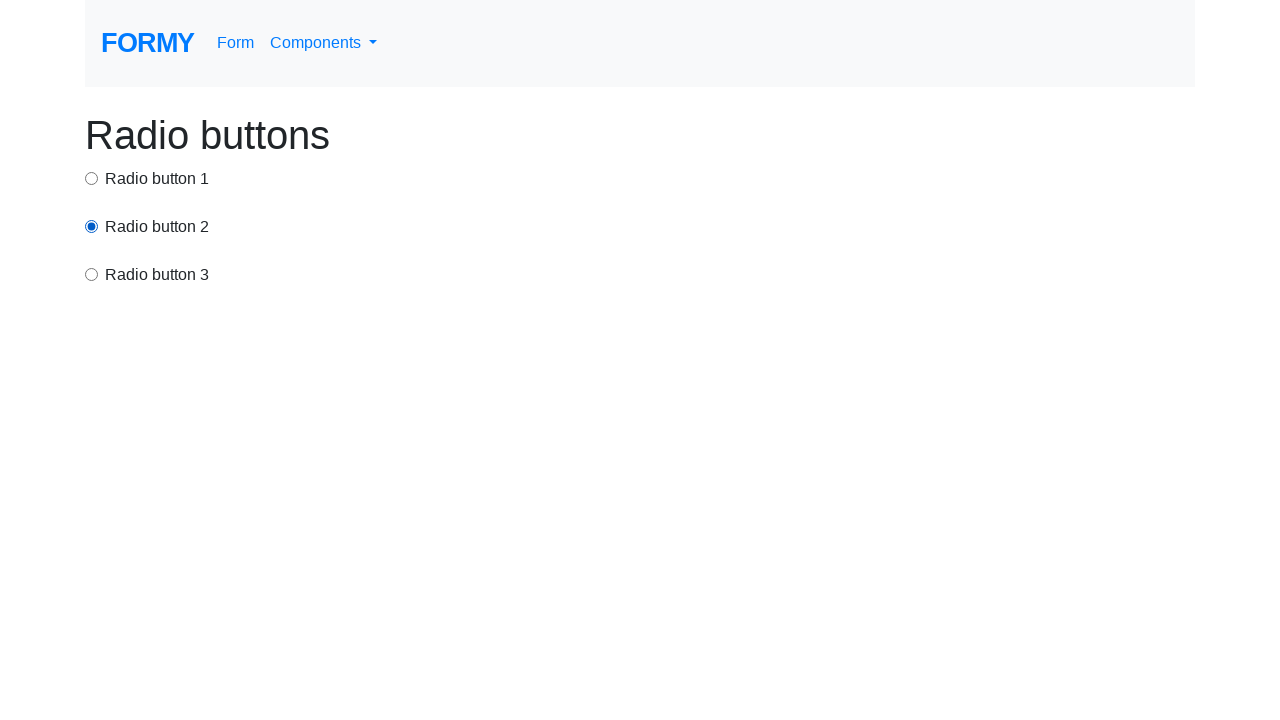

Clicked third radio button using XPath selector at (92, 274) on xpath=/html/body/div/div[3]/input
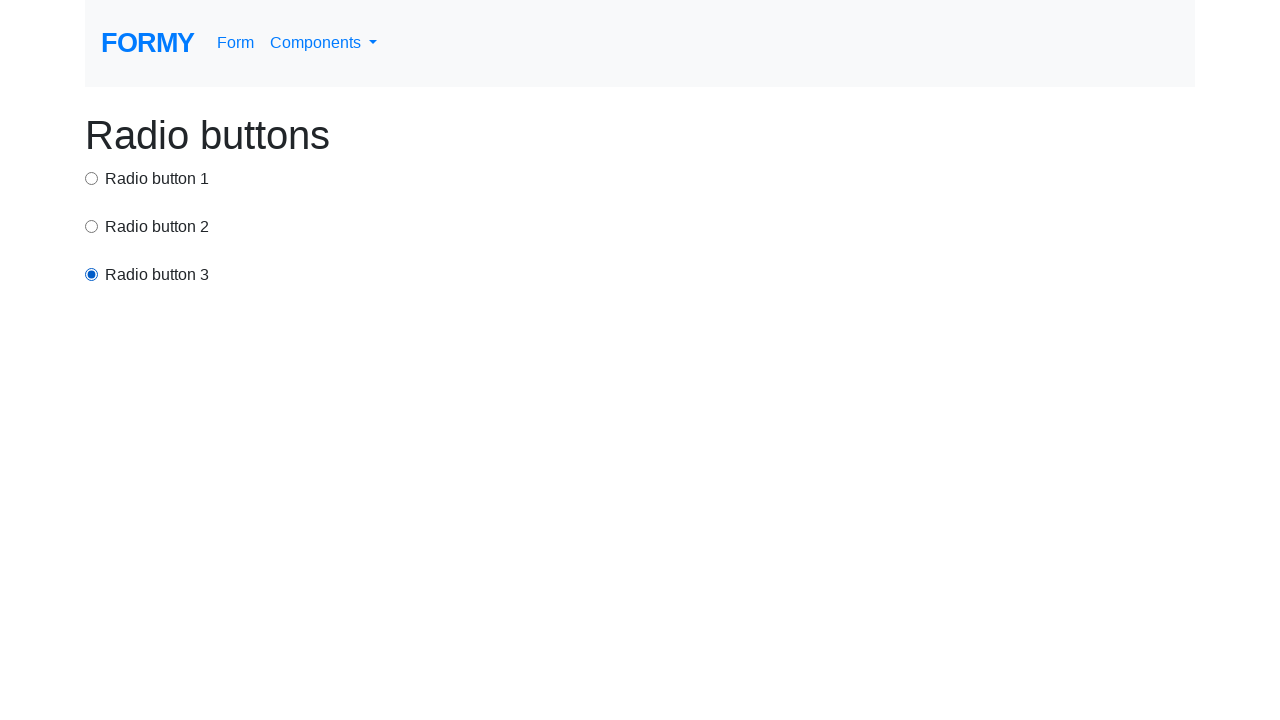

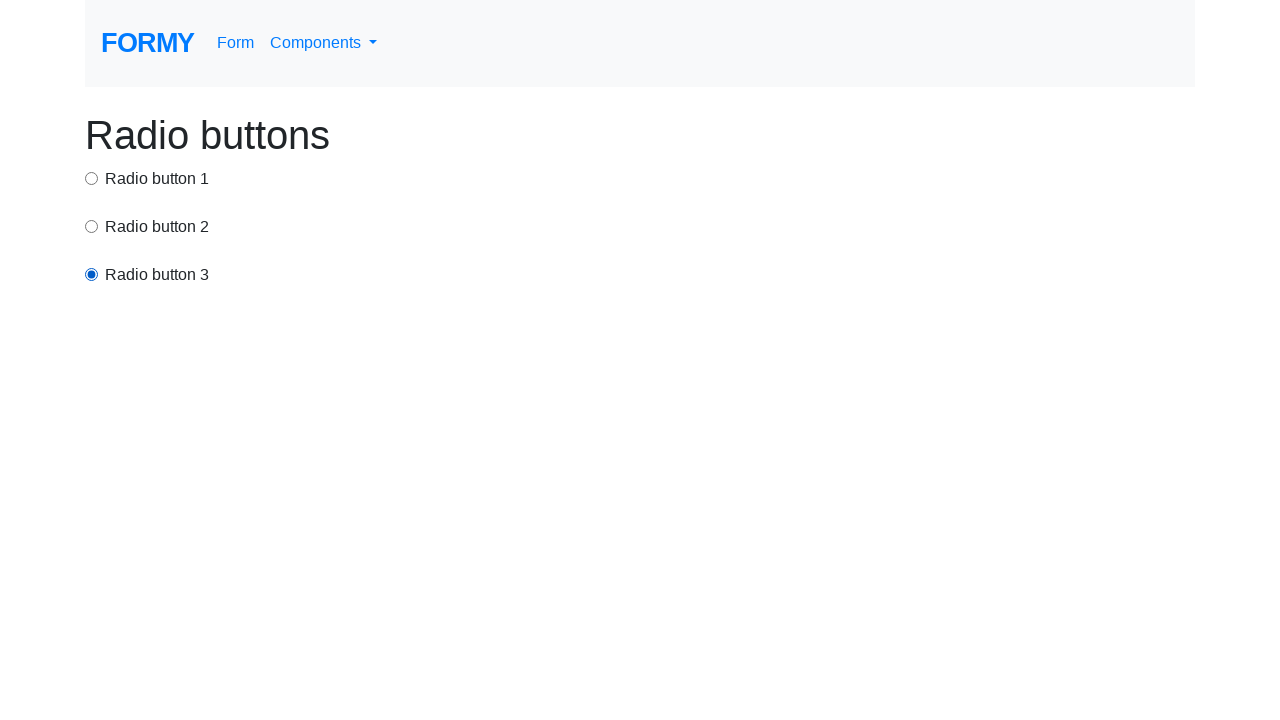